Tests iframe interaction by locating frame1 using frameLocator and verifying the text content inside the iframe

Starting URL: https://demoqa.com/frames

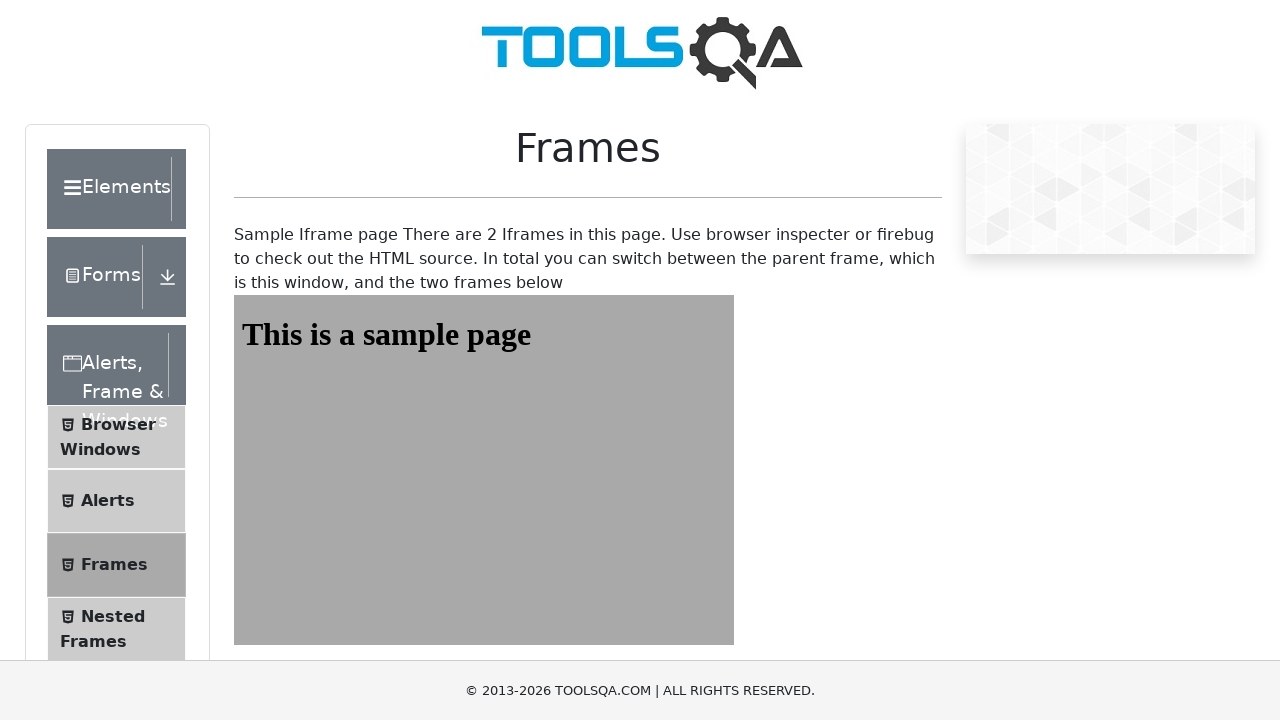

Navigated to https://demoqa.com/frames
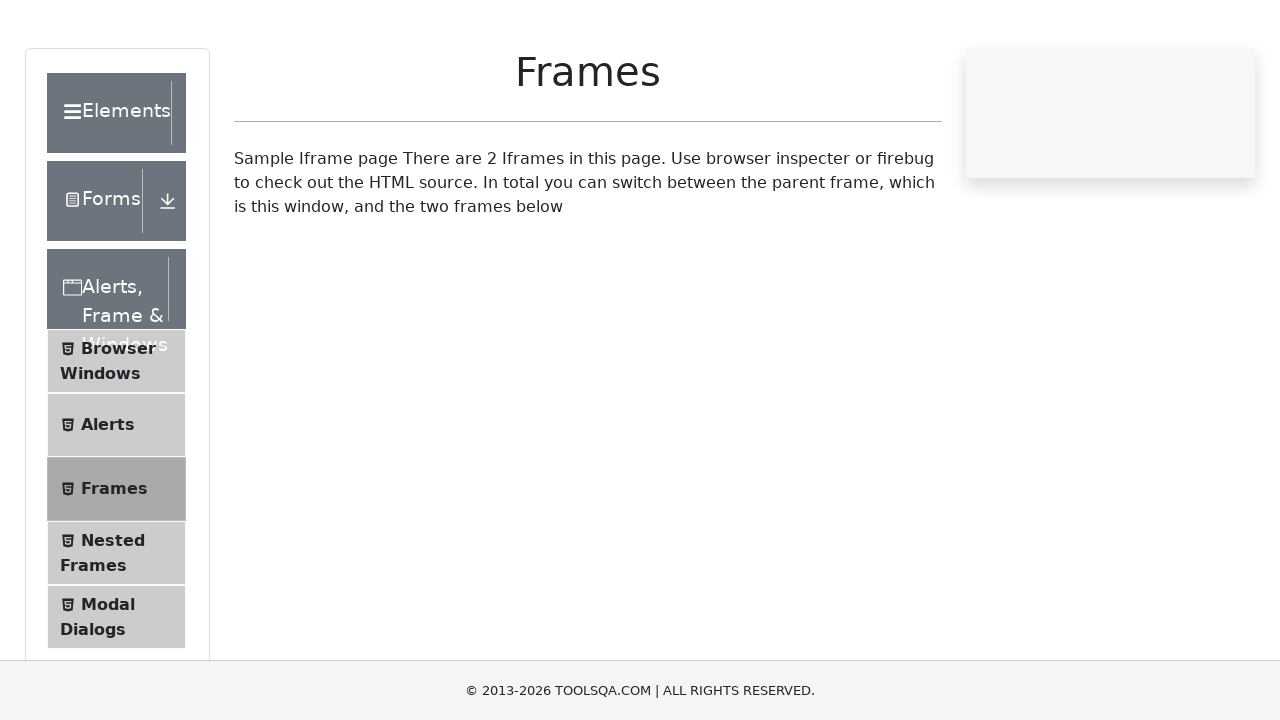

Located frame1 using frameLocator
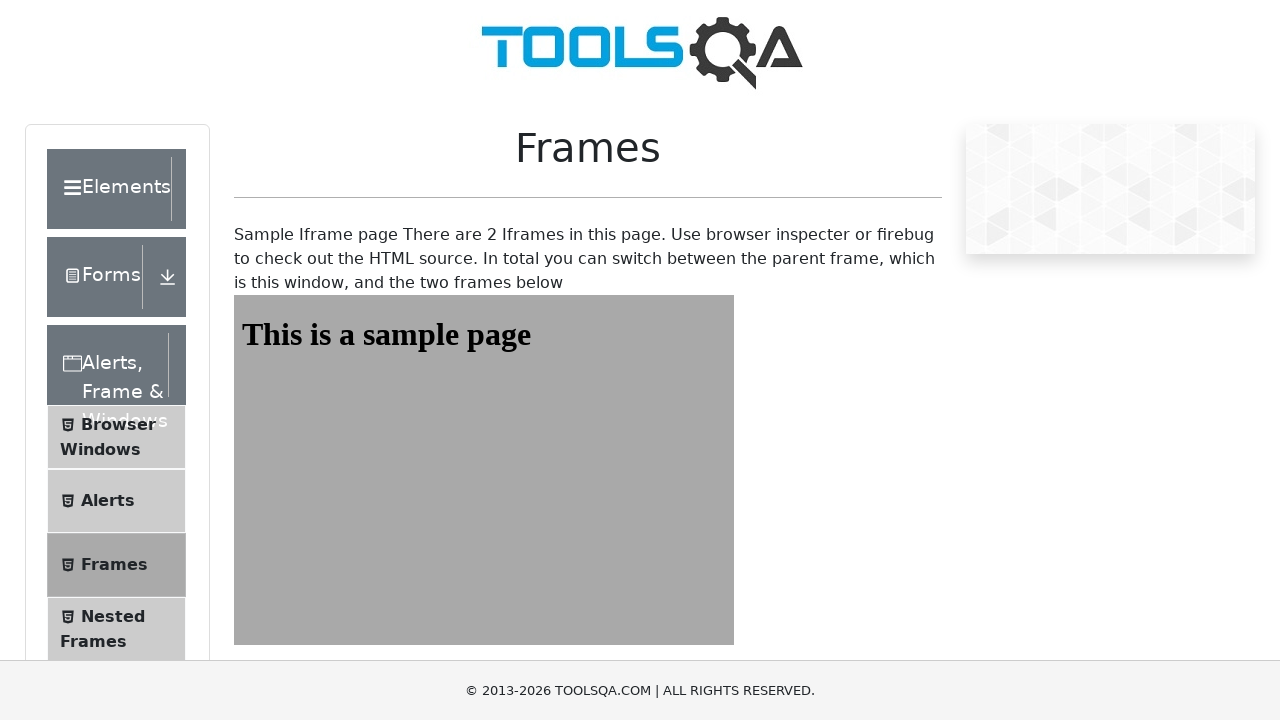

Retrieved text content from frame1: 'This is a sample page'
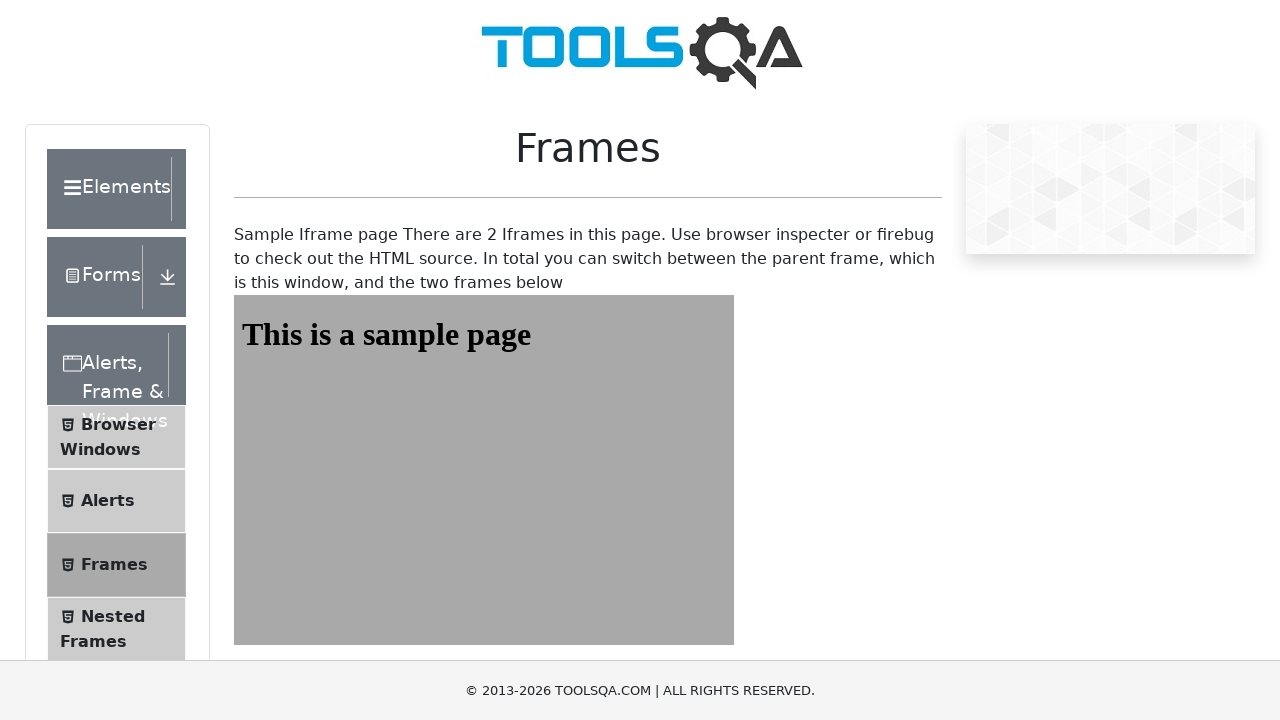

Verified that iframe text content matches expected value
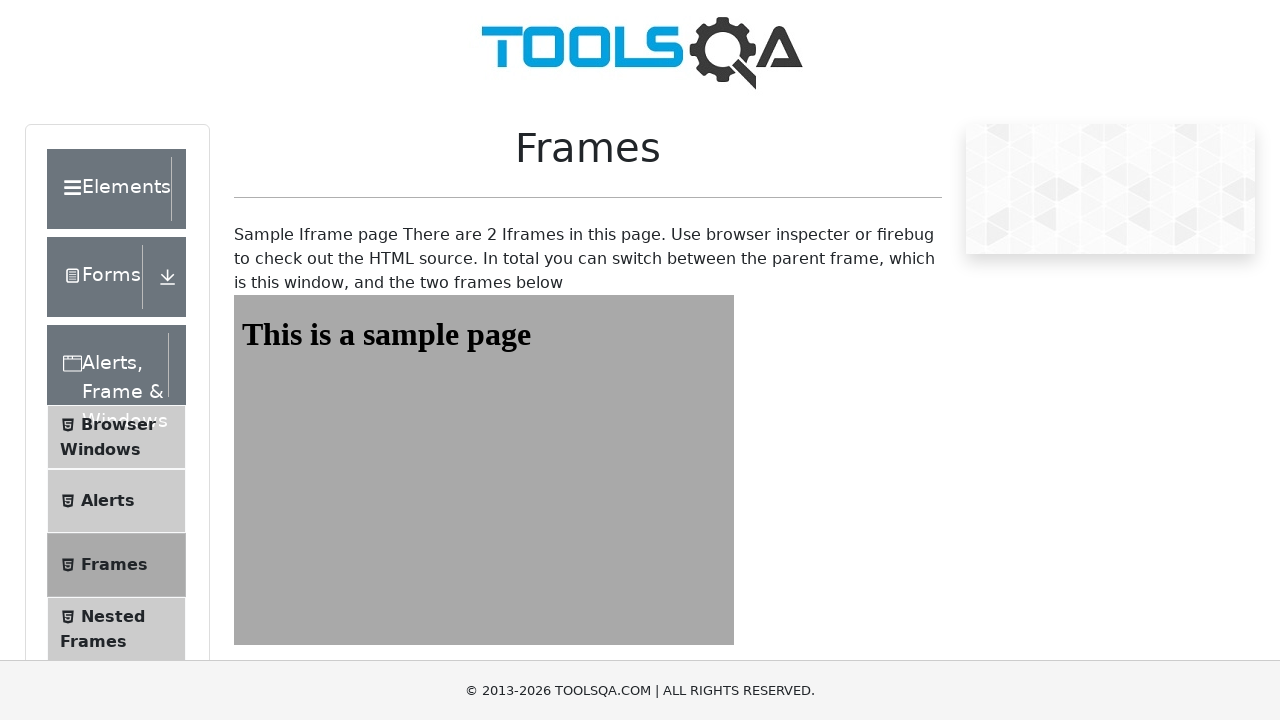

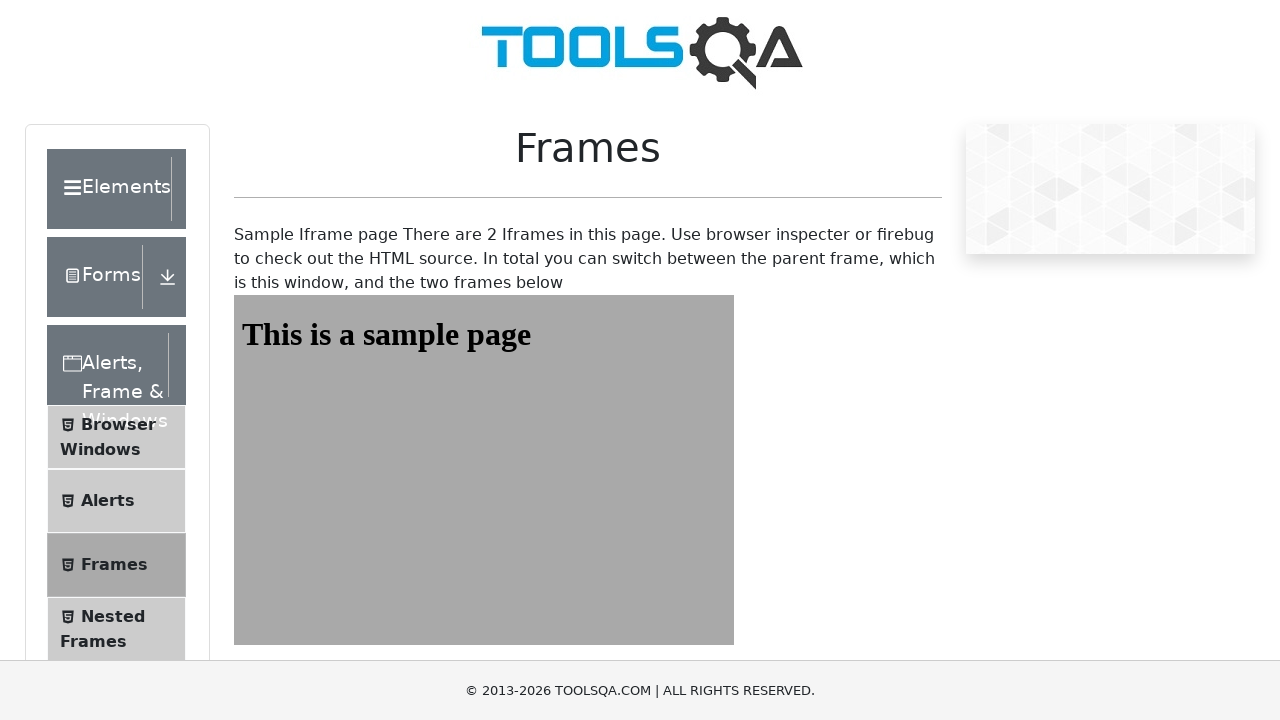